Demonstrates NoSuchAlertException by trying to accept alert when none exists

Starting URL: https://demoqa.com/text-box

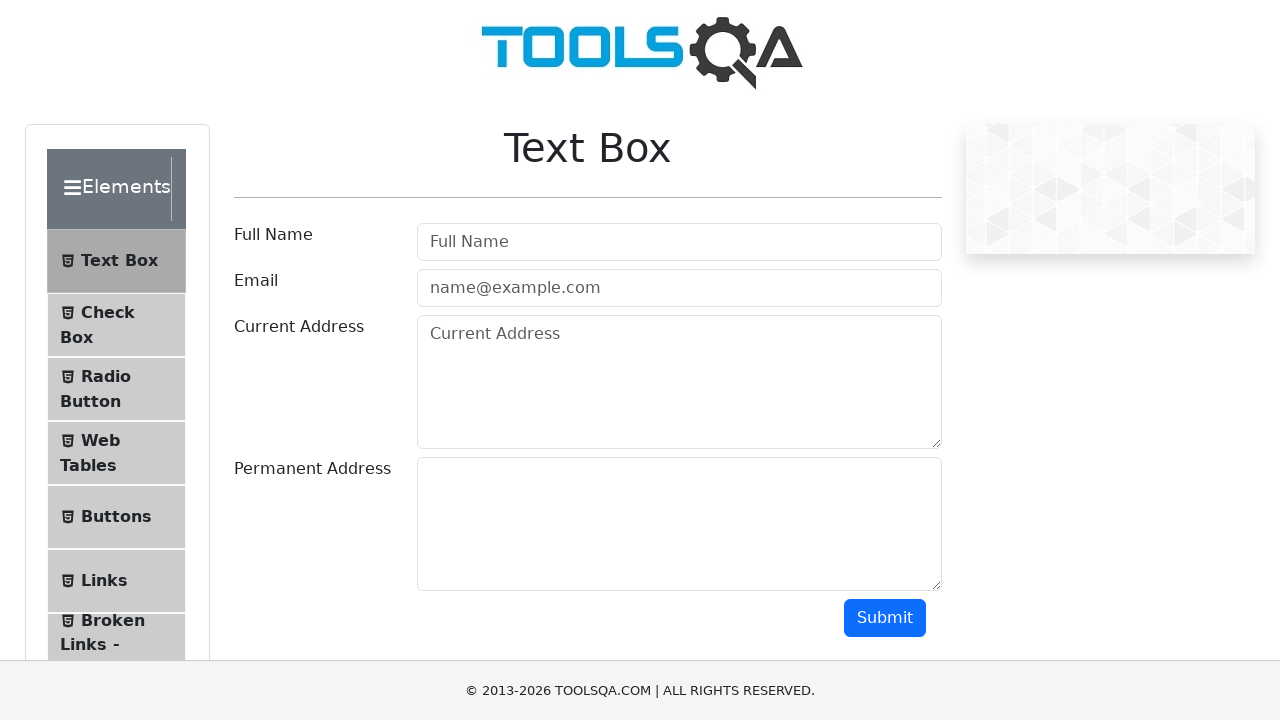

Navigated to https://demoqa.com/text-box
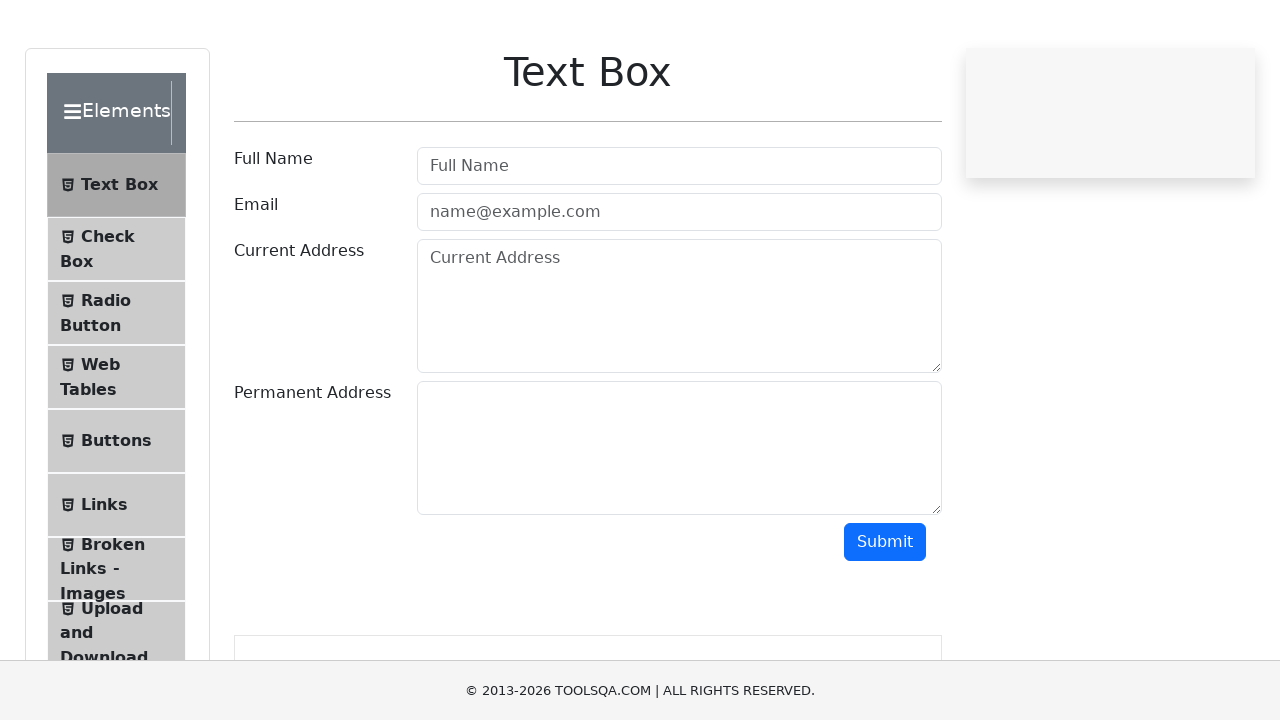

Set up dialog handler to accept alerts
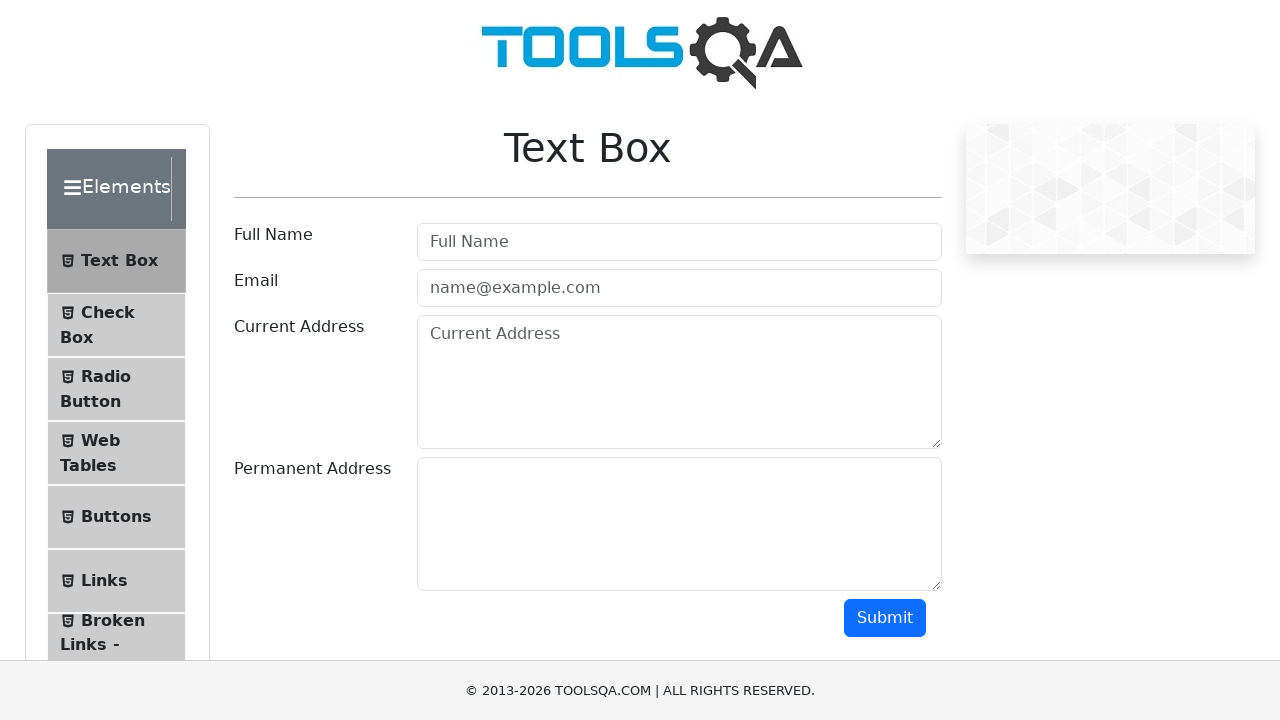

No alert appeared - demonstrates NoSuchAlertException scenario
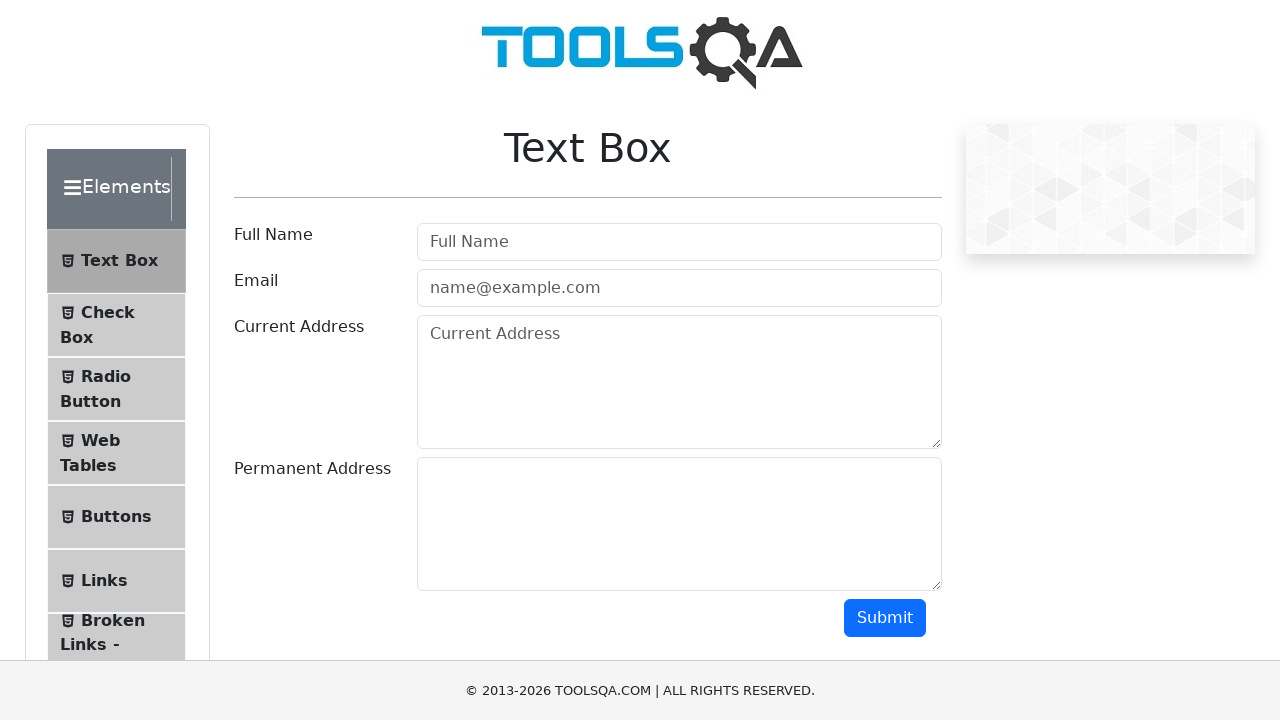

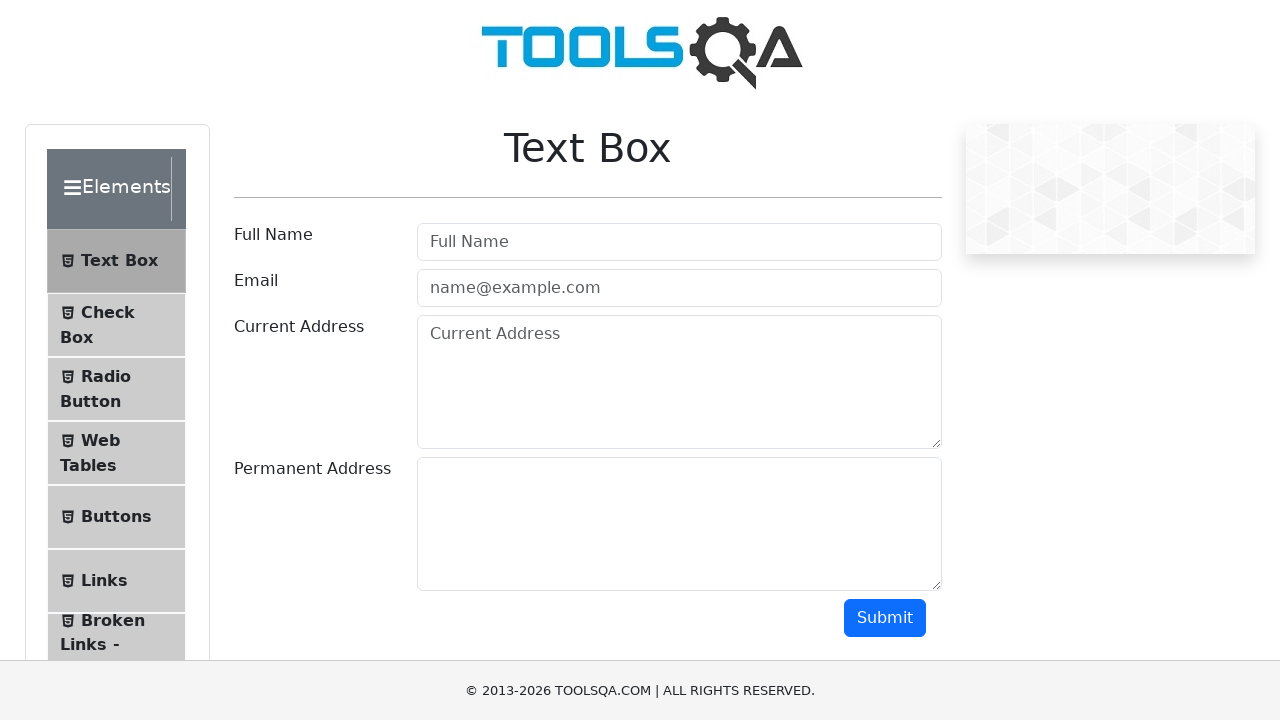